Tests JavaScript alert functionality by navigating to alerts page, triggering an alert, and accepting it

Starting URL: https://the-internet.herokuapp.com/

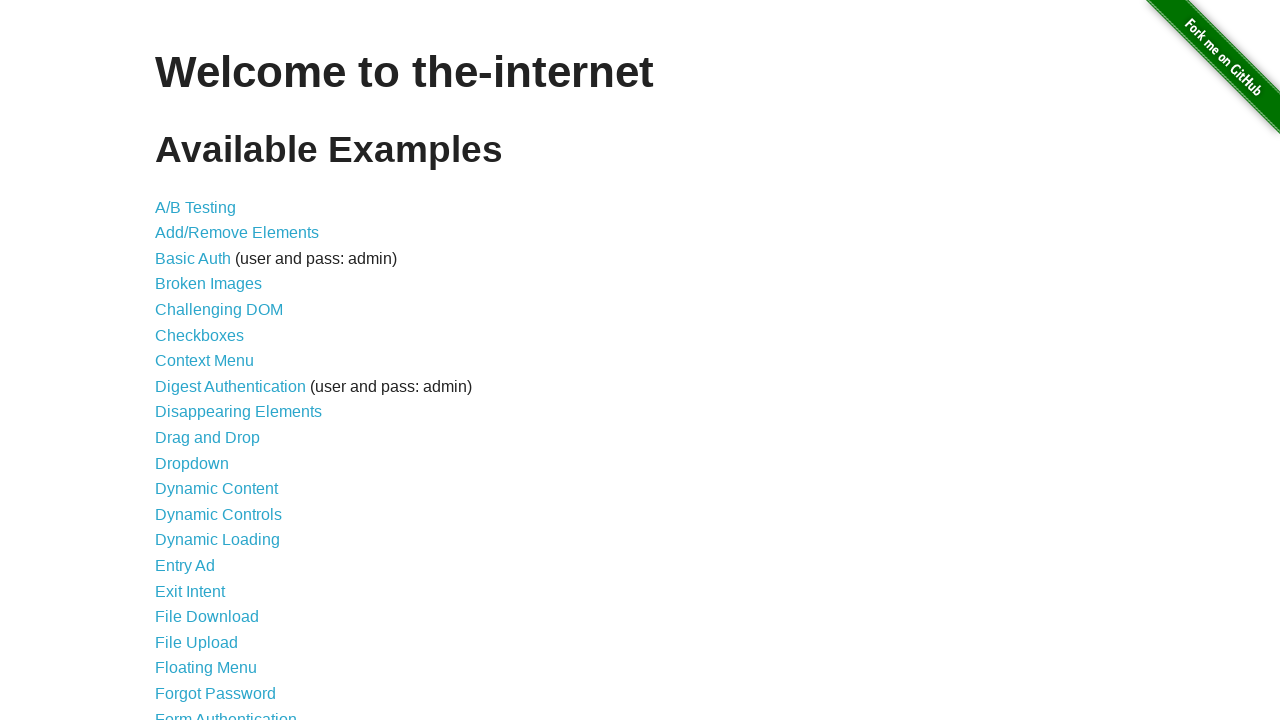

Clicked on JavaScript Alerts link to navigate to alerts page at (214, 361) on a:text('JavaScript Alerts')
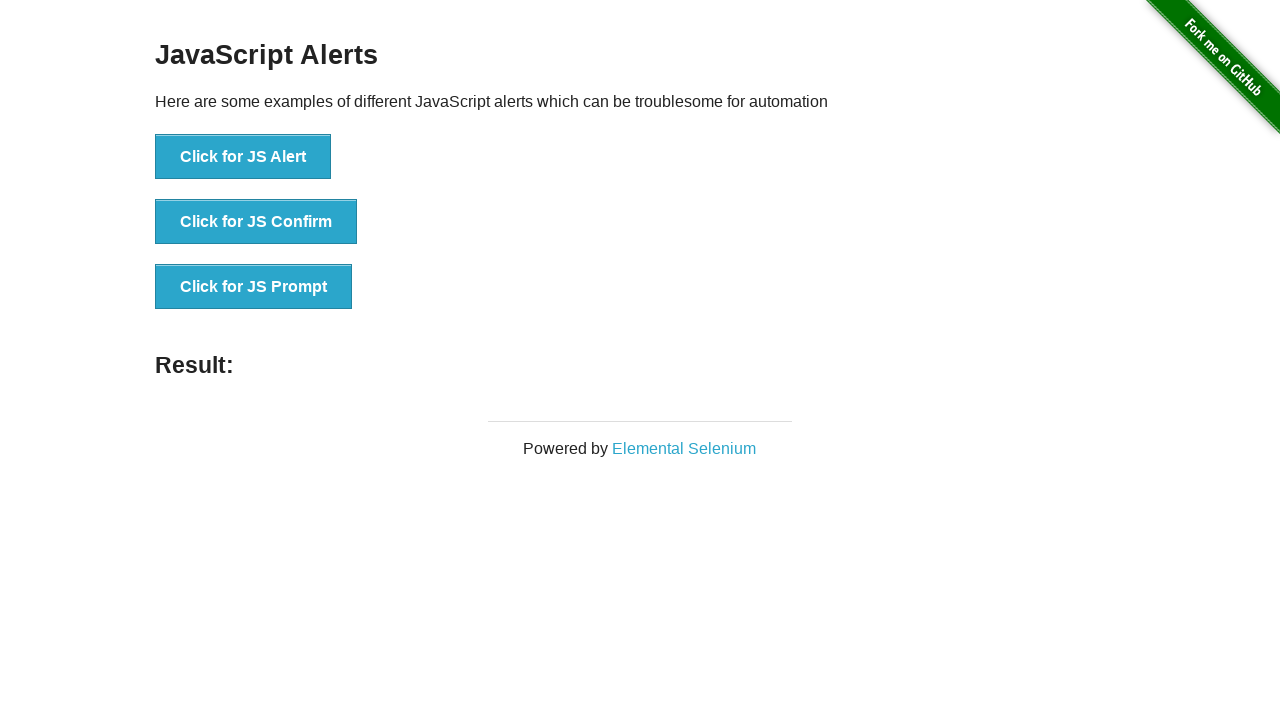

Set up dialog handler to automatically accept alerts
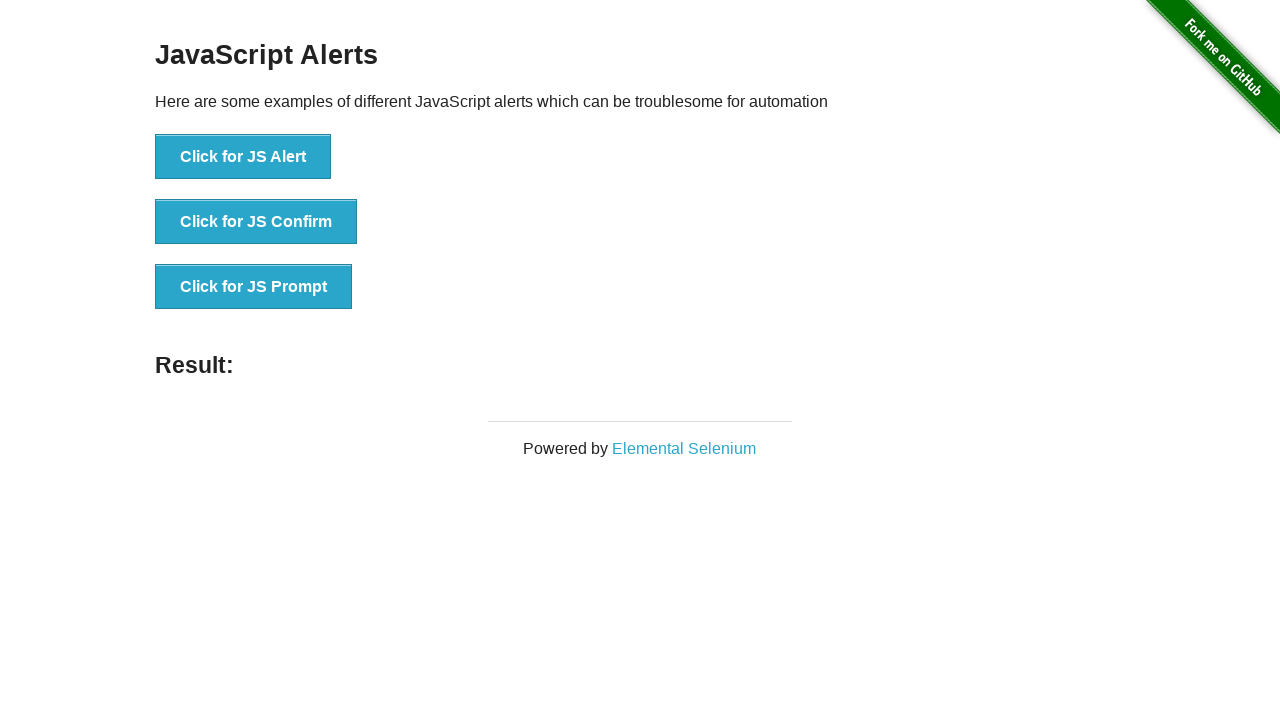

Clicked button to trigger JavaScript alert at (243, 157) on button:text('Click for JS Alert')
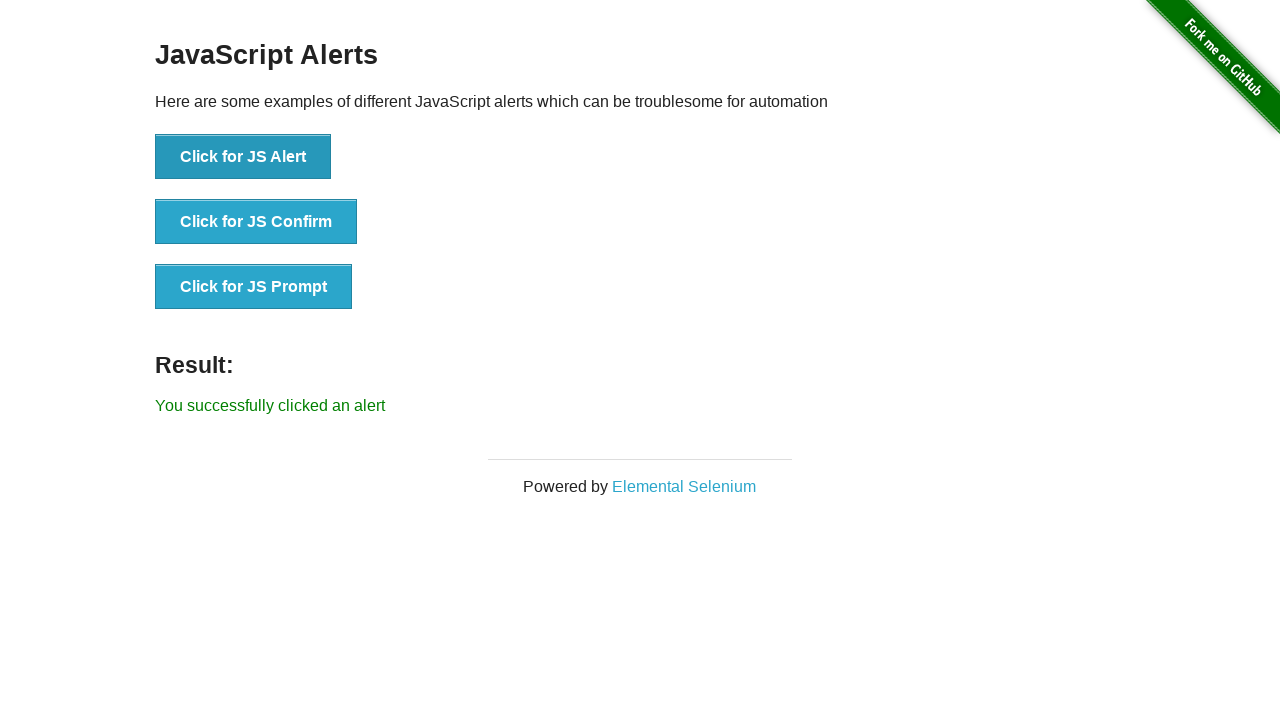

Alert was accepted and result text appeared on page
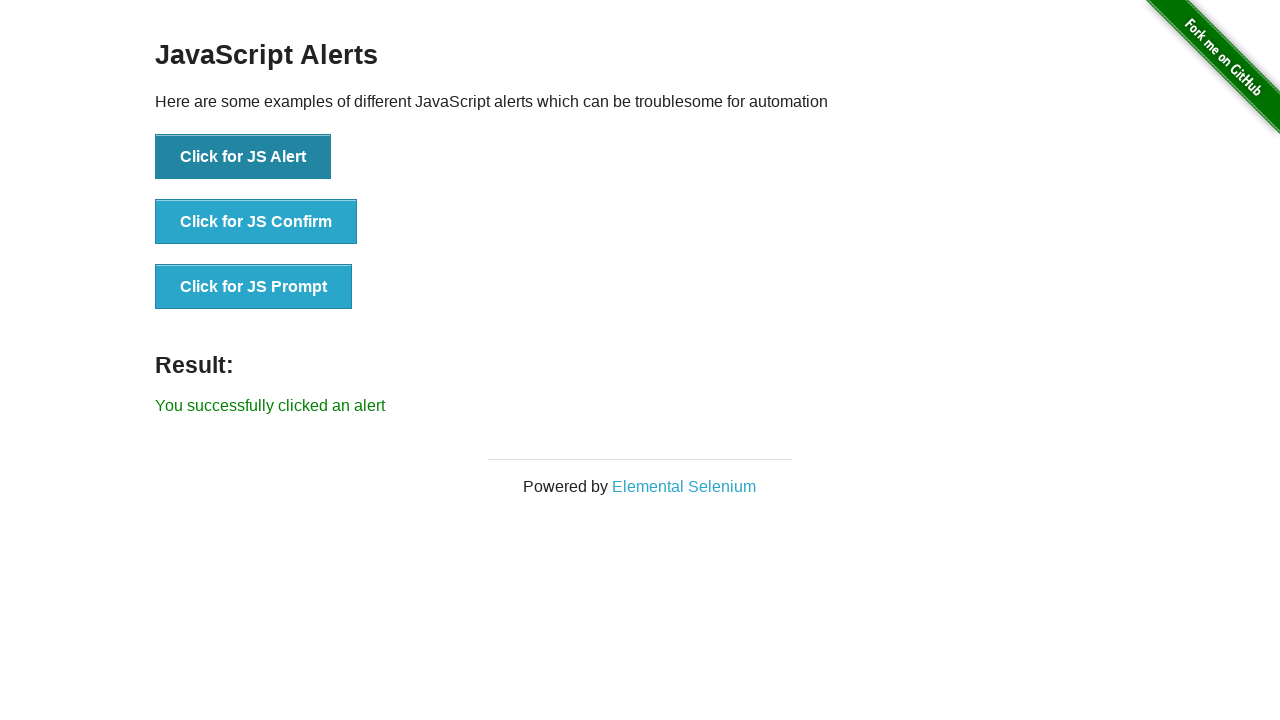

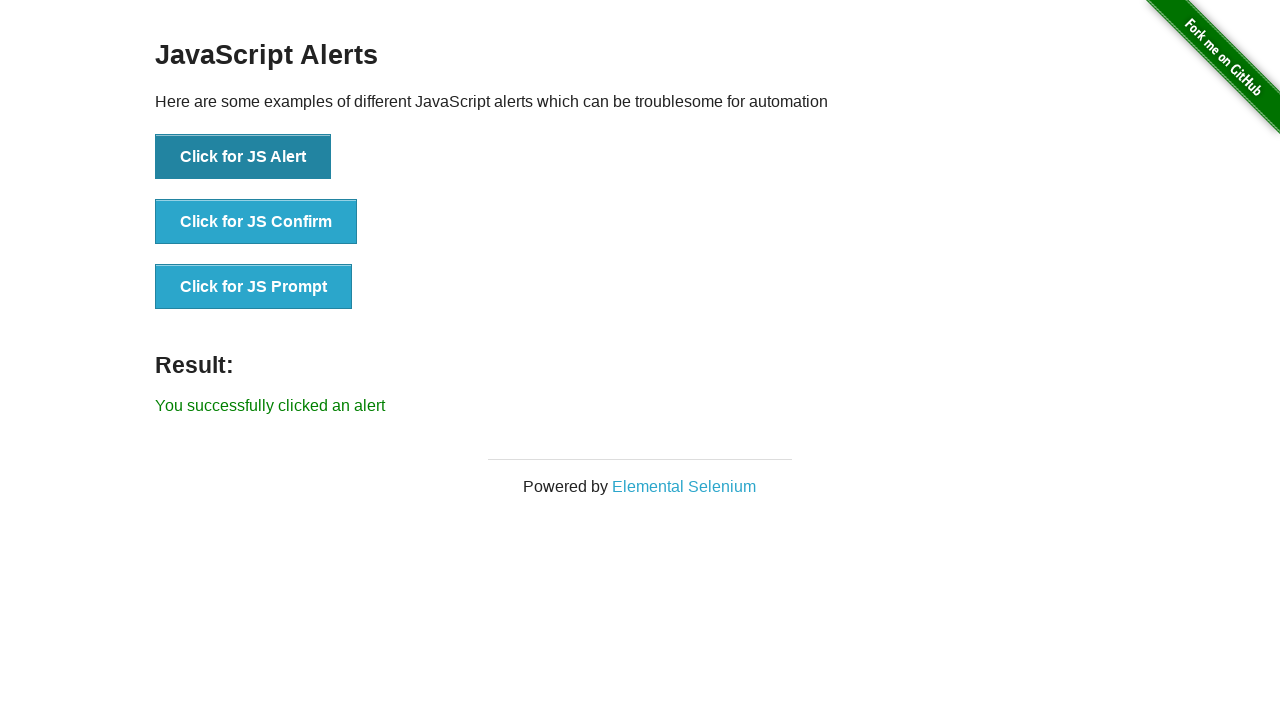